Tests alert popup handling by triggering an alert, accepting it, and then interacting with a checkbox on the page

Starting URL: https://www.letskodeit.com/practice

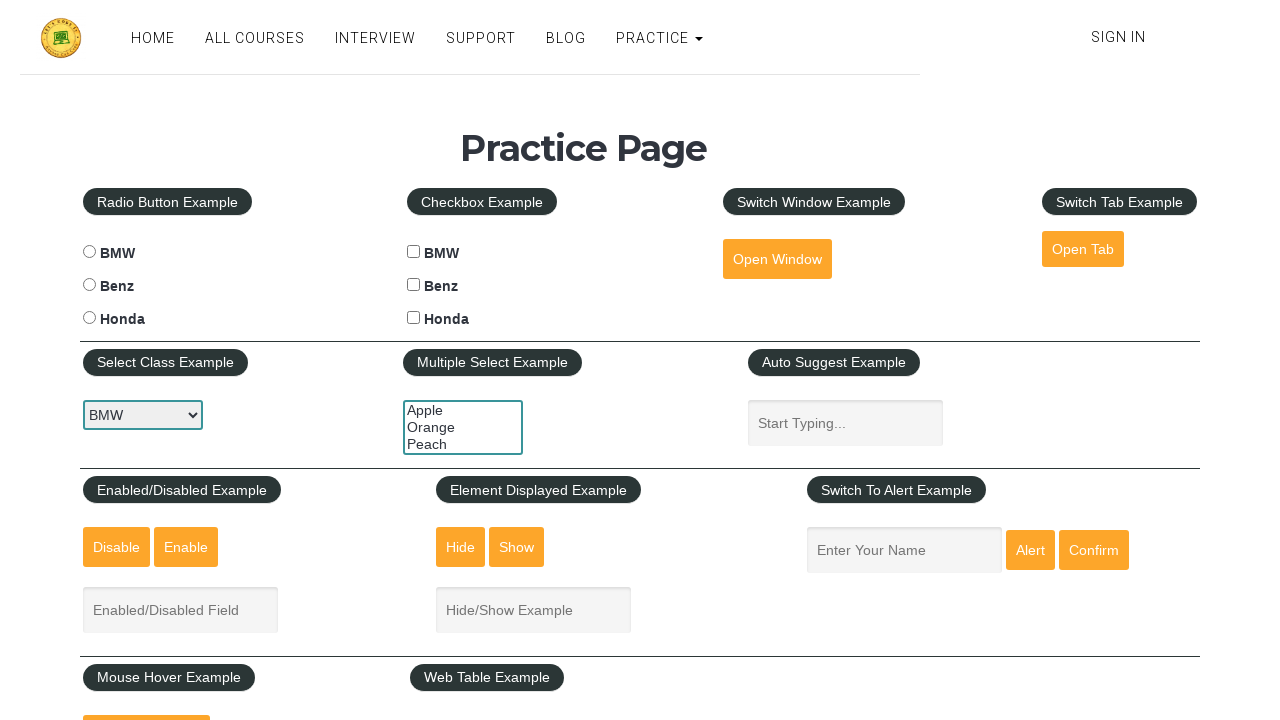

Clicked alert button to trigger alert popup at (1030, 550) on #alertbtn
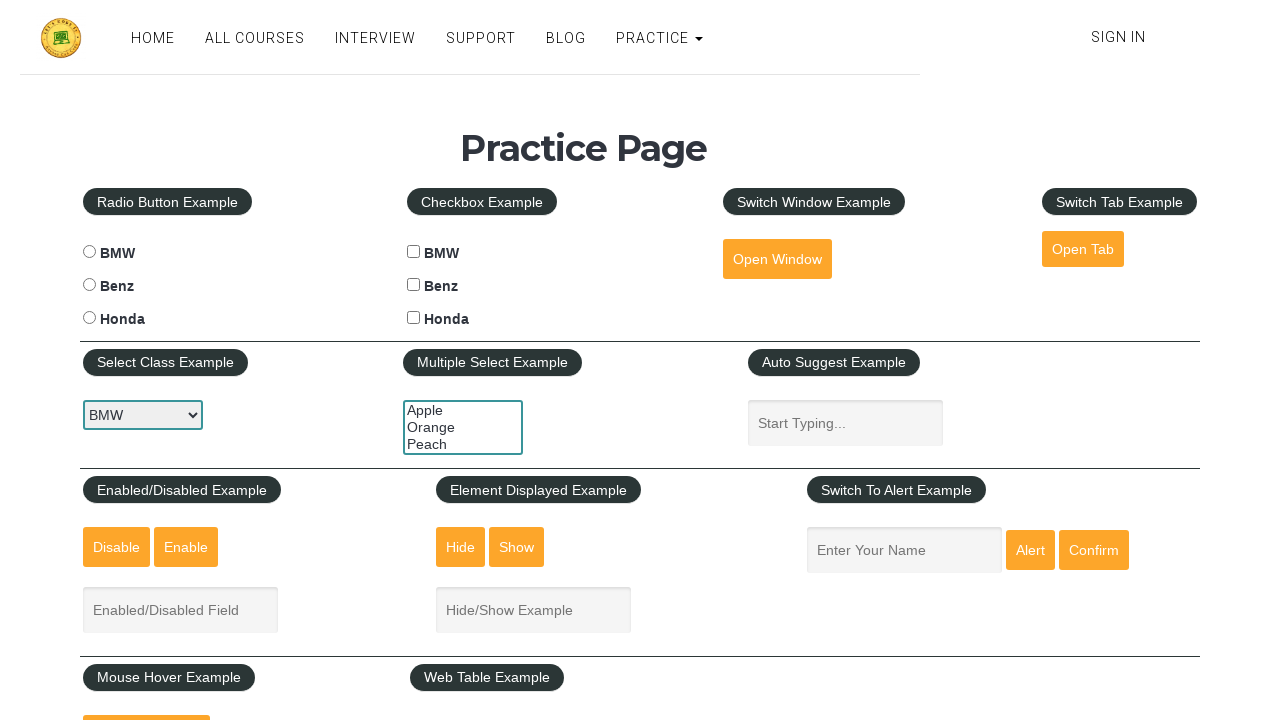

Set up dialog handler to accept alert popup
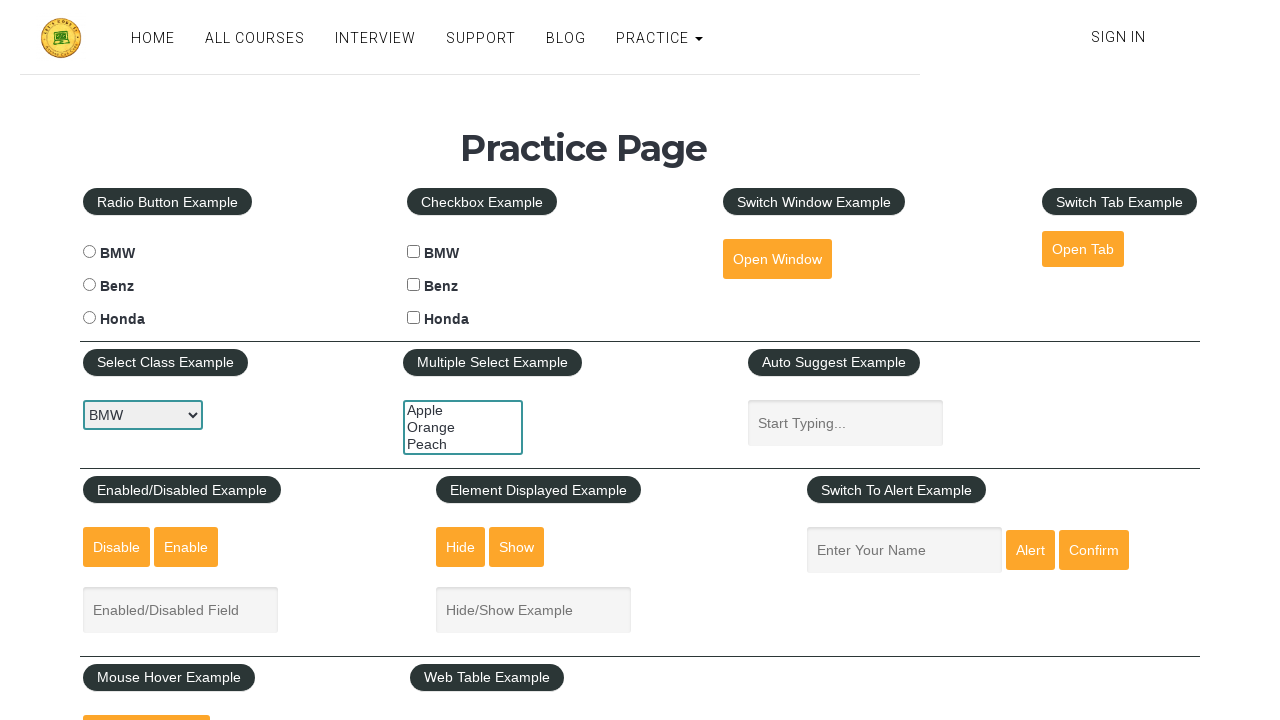

Clicked BMW checkbox after accepting alert at (414, 252) on #bmwcheck
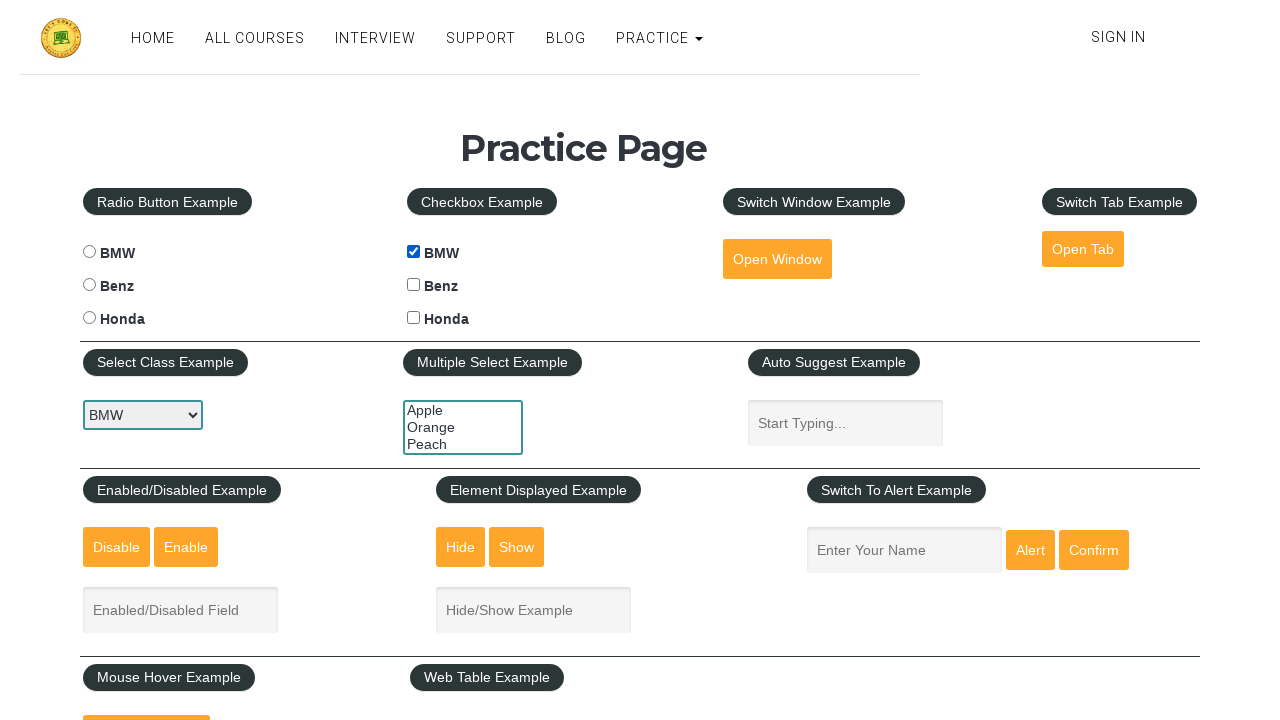

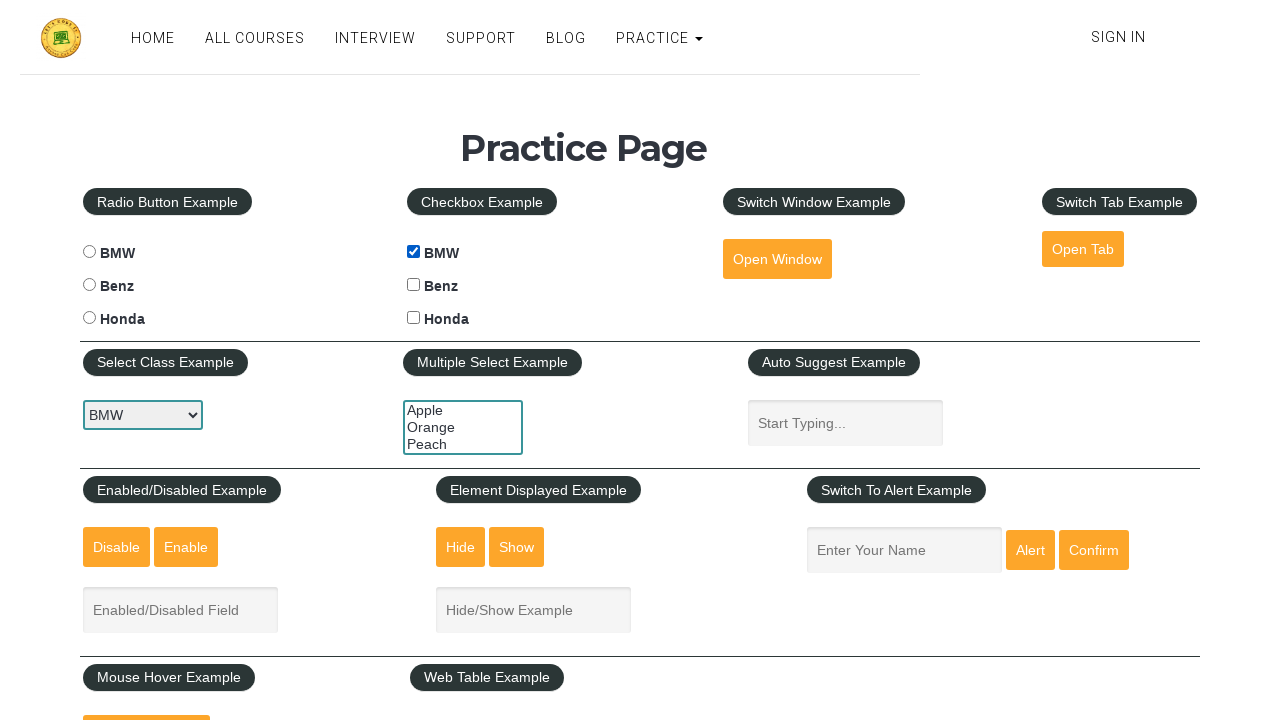